Automates the creation of a paper CD case by filling in artist name, album title, track names, selecting case type and paper size options, then submitting the form to generate a PDF.

Starting URL: http://www.papercdcase.com/index.php

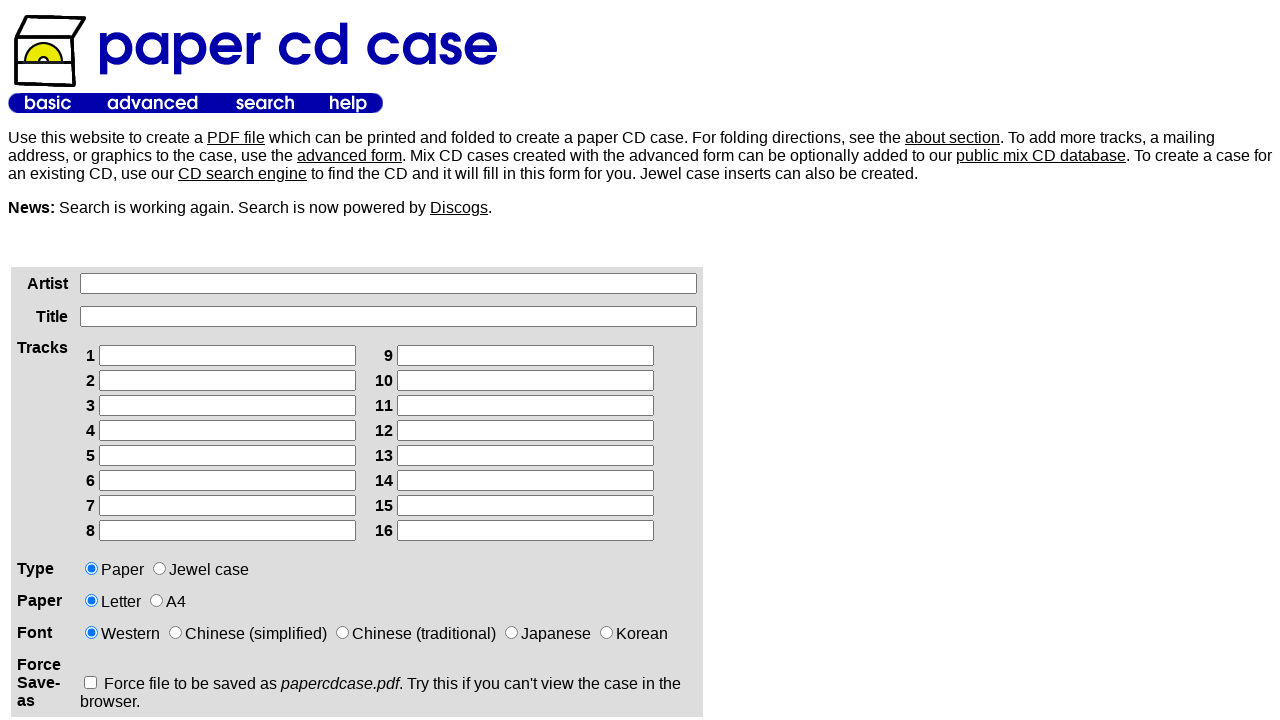

Filled artist name field with 'The Weeknd' on xpath=/html/body/table[2]/tbody/tr/td[1]/div/form/table/tbody/tr[1]/td[2]/input
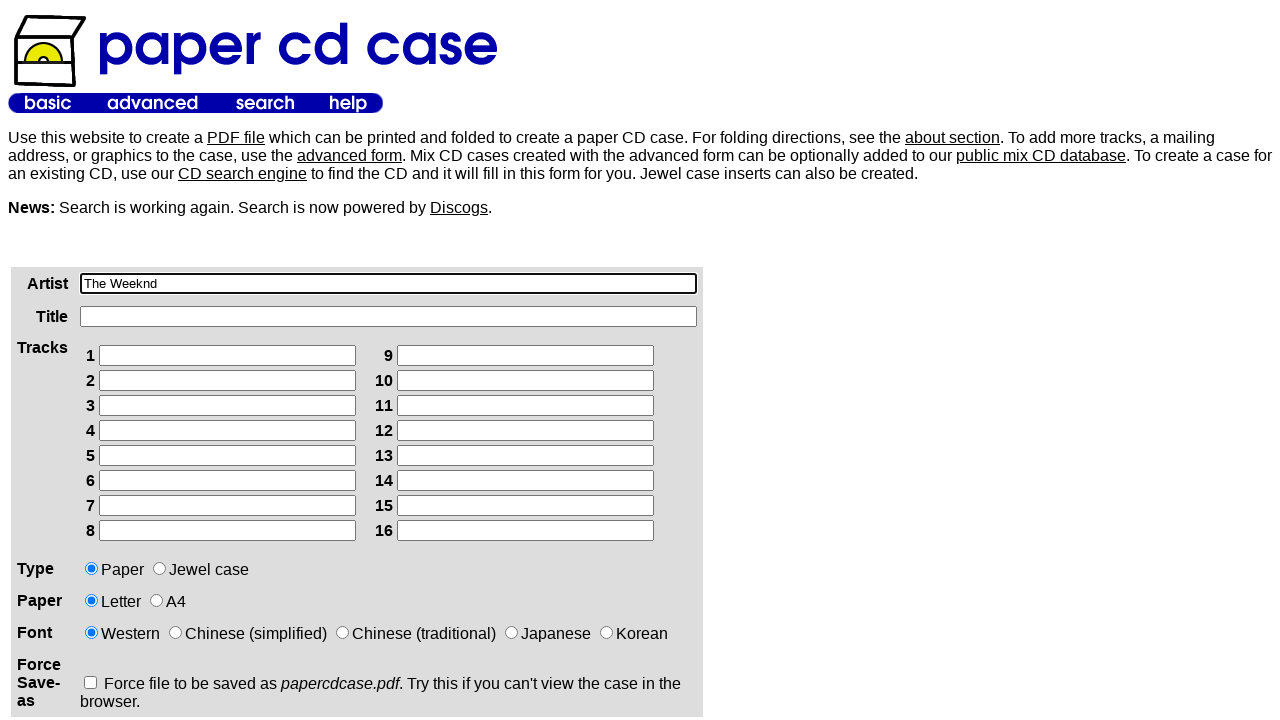

Filled album title field with 'After Hours' on xpath=/html/body/table[2]/tbody/tr/td[1]/div/form/table/tbody/tr[2]/td[2]/input
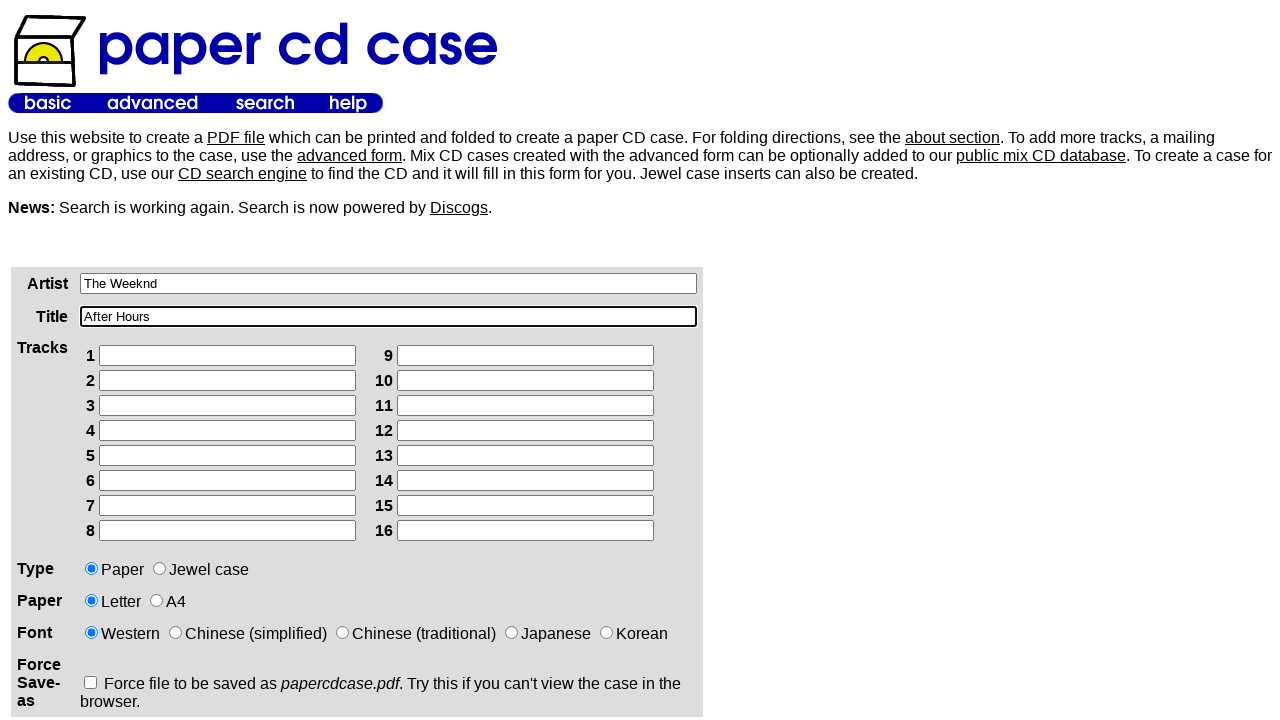

Filled track 1 with 'Alone Again' on xpath=/html/body/table[2]/tbody/tr/td[1]/div/form/table/tbody/tr[3]/td[2]/table/
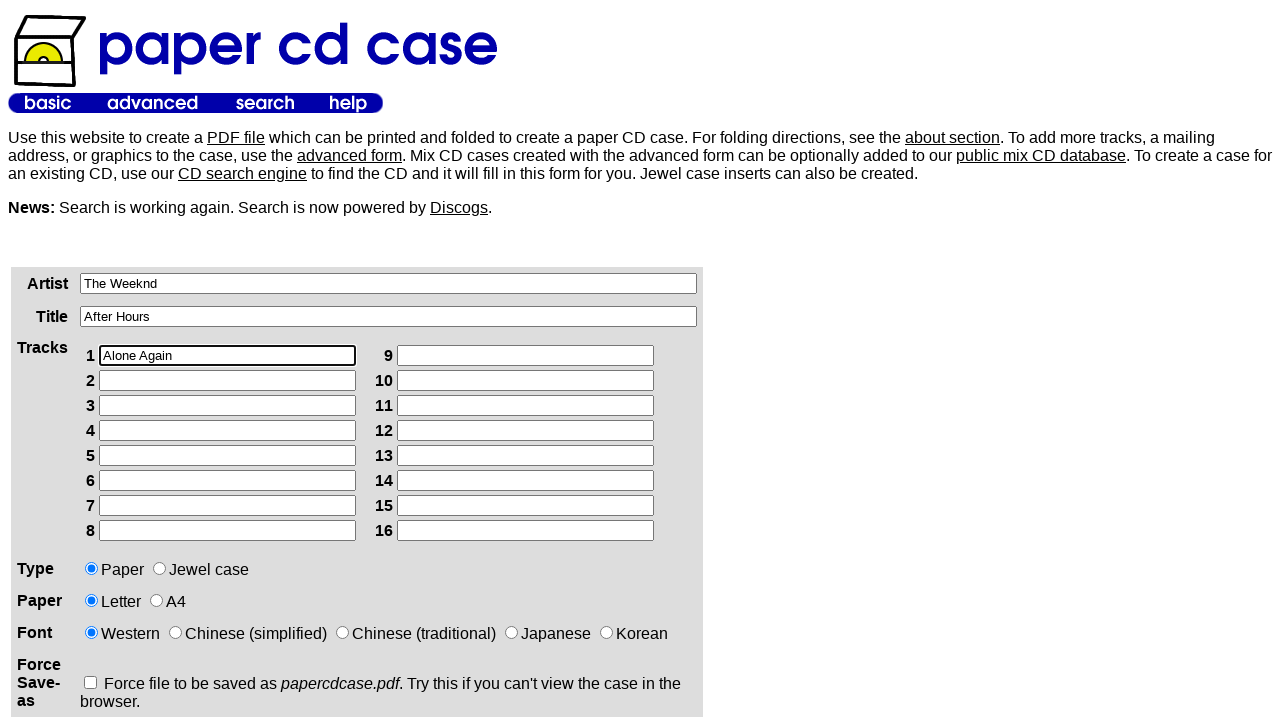

Filled track 2 with 'Too Late' on xpath=/html/body/table[2]/tbody/tr/td[1]/div/form/table/tbody/tr[3]/td[2]/table/
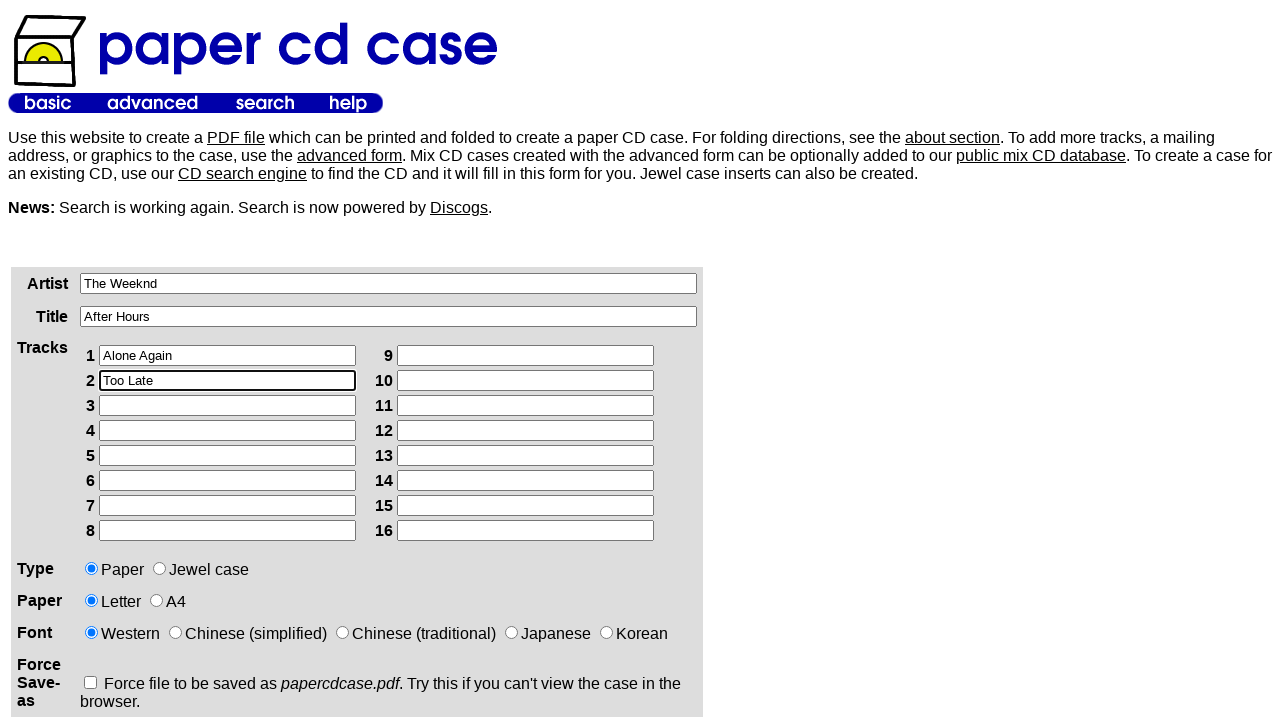

Filled track 3 with 'Hardest To Love' on xpath=/html/body/table[2]/tbody/tr/td[1]/div/form/table/tbody/tr[3]/td[2]/table/
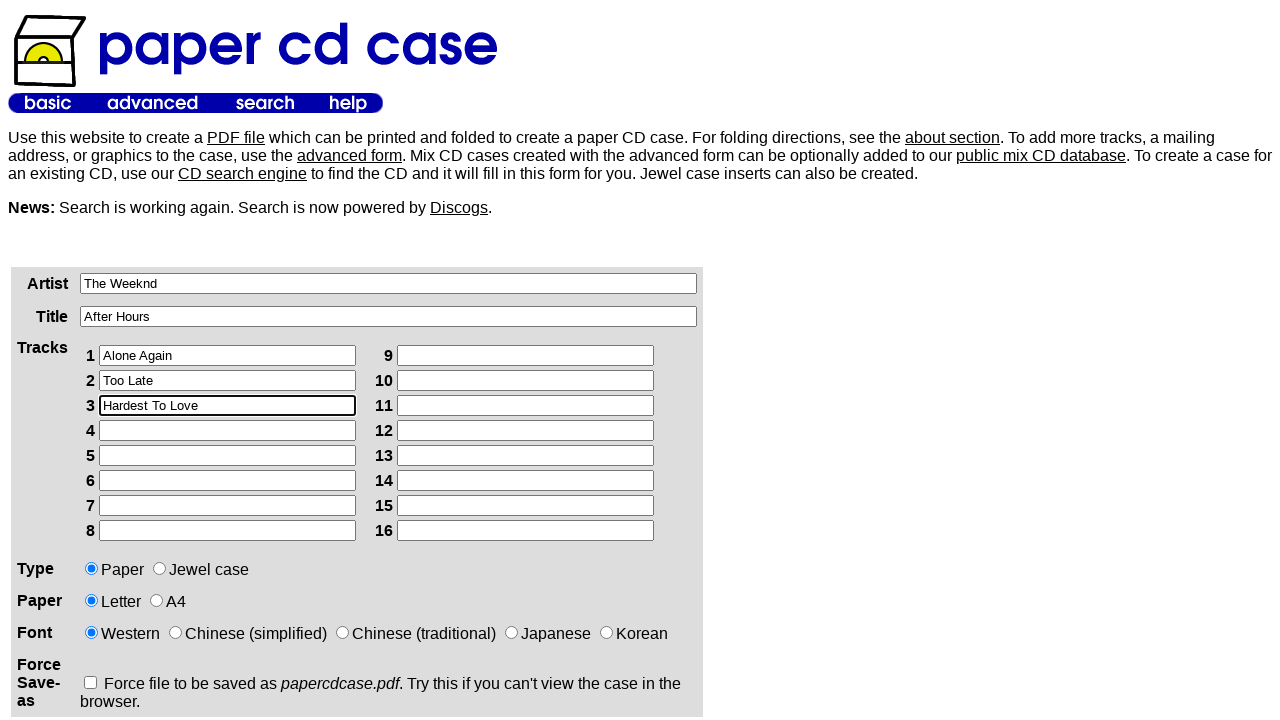

Filled track 4 with 'Scared To Live' on xpath=/html/body/table[2]/tbody/tr/td[1]/div/form/table/tbody/tr[3]/td[2]/table/
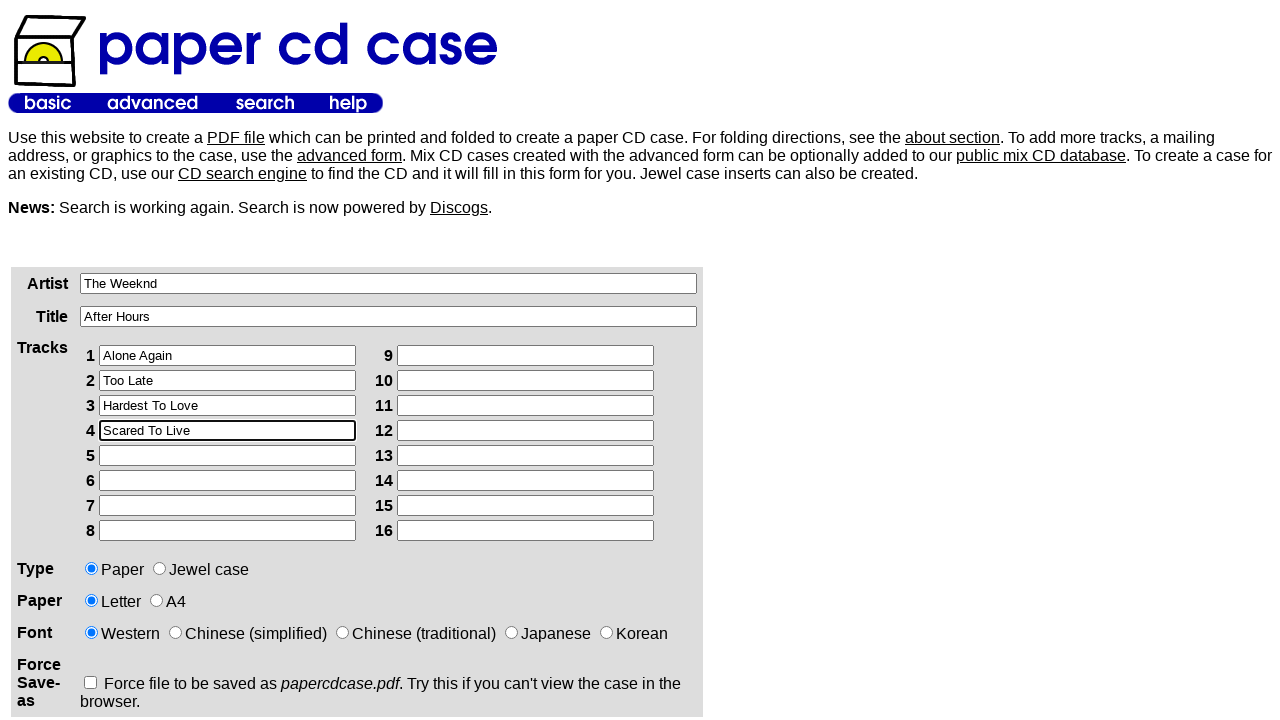

Filled track 5 with 'Snowchild' on xpath=/html/body/table[2]/tbody/tr/td[1]/div/form/table/tbody/tr[3]/td[2]/table/
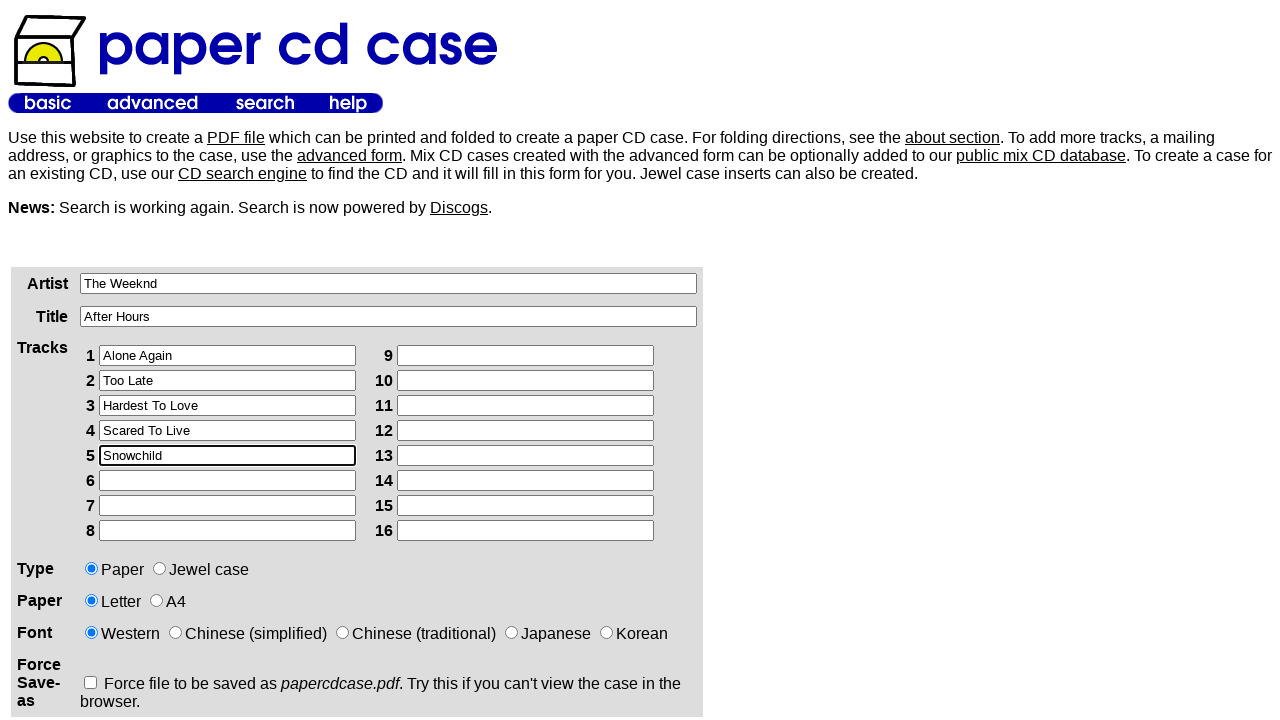

Filled track 6 with 'Escape From LA' on xpath=/html/body/table[2]/tbody/tr/td[1]/div/form/table/tbody/tr[3]/td[2]/table/
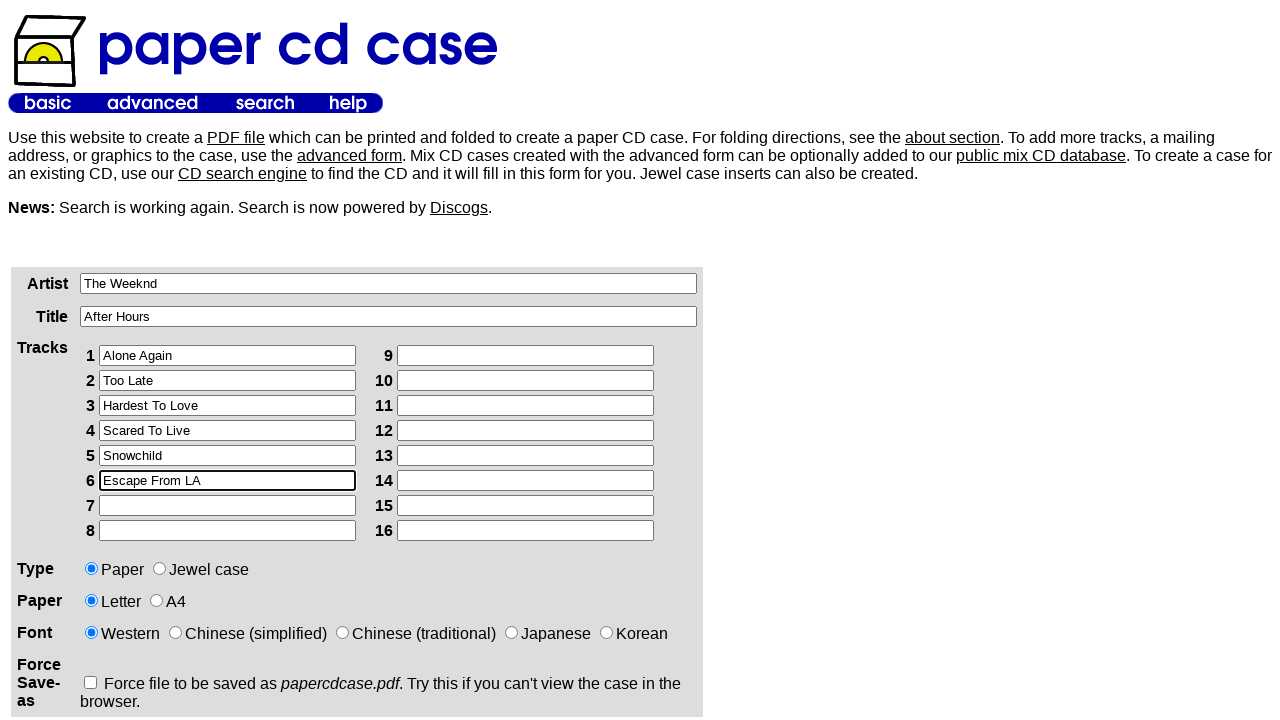

Filled track 7 with 'Heartless' on xpath=/html/body/table[2]/tbody/tr/td[1]/div/form/table/tbody/tr[3]/td[2]/table/
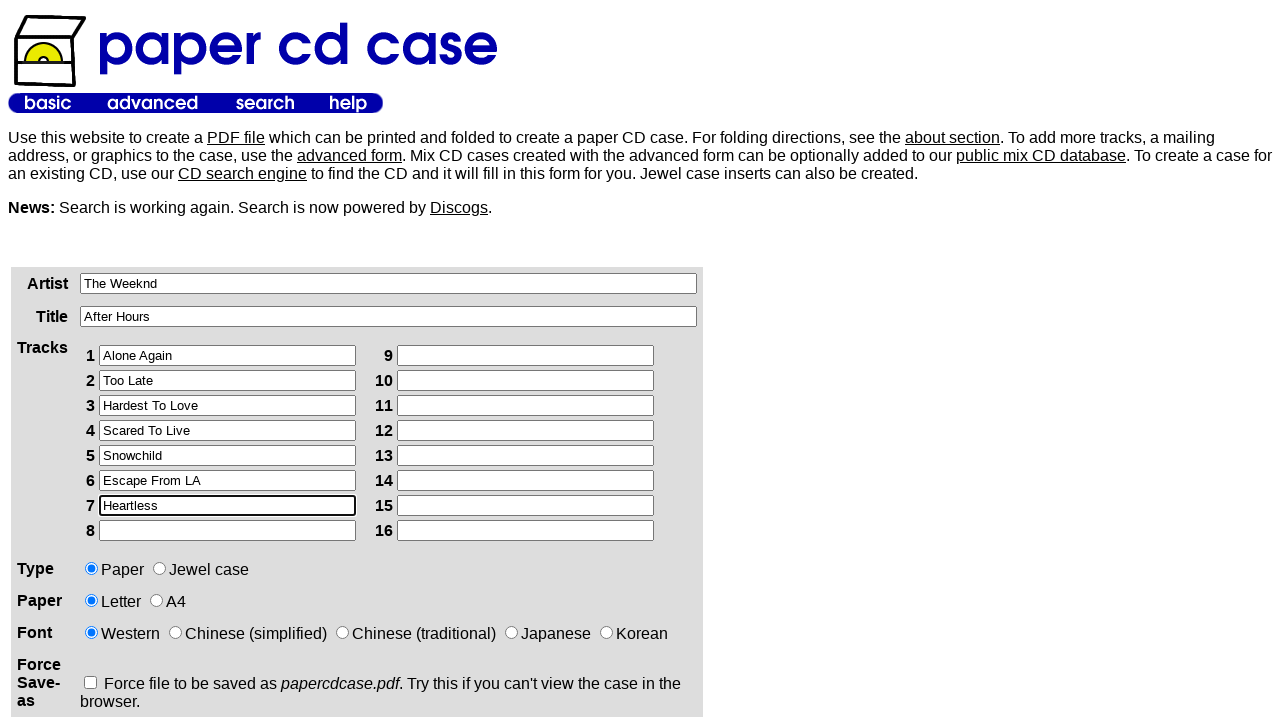

Filled track 8 with 'Faith' on xpath=/html/body/table[2]/tbody/tr/td[1]/div/form/table/tbody/tr[3]/td[2]/table/
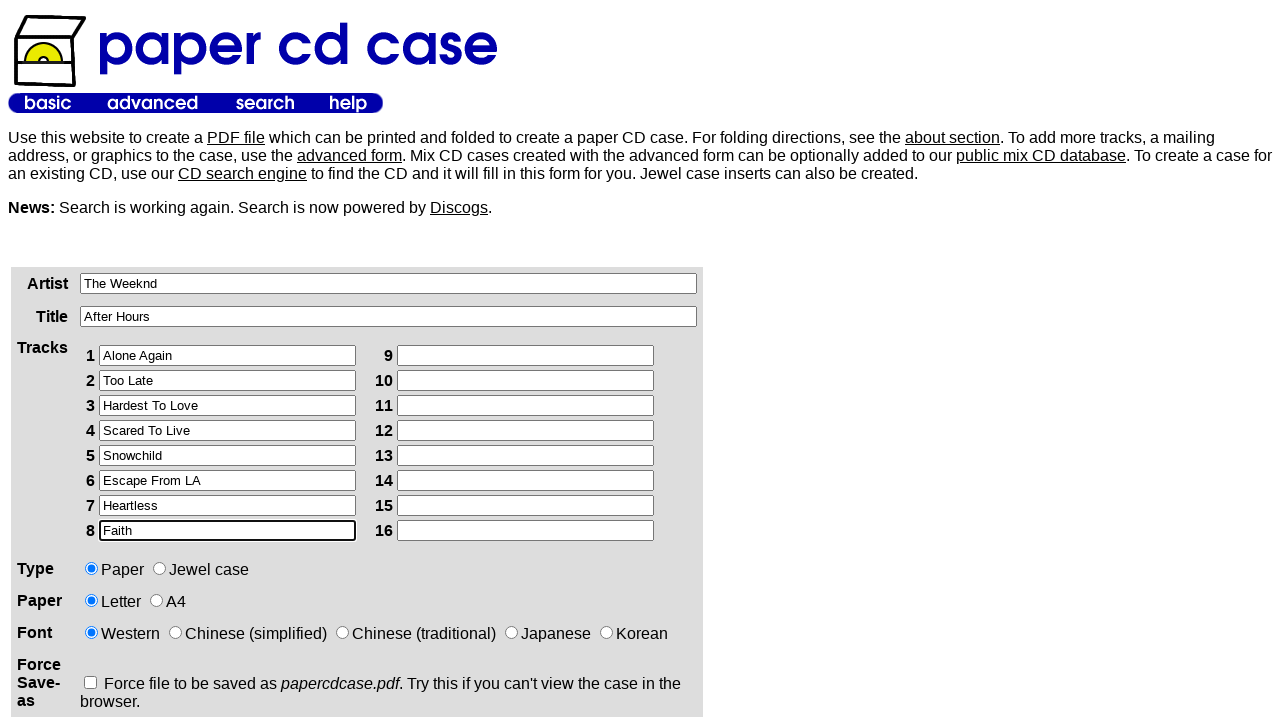

Filled track 9 with 'Blinding Lights' on xpath=/html/body/table[2]/tbody/tr/td[1]/div/form/table/tbody/tr[3]/td[2]/table/
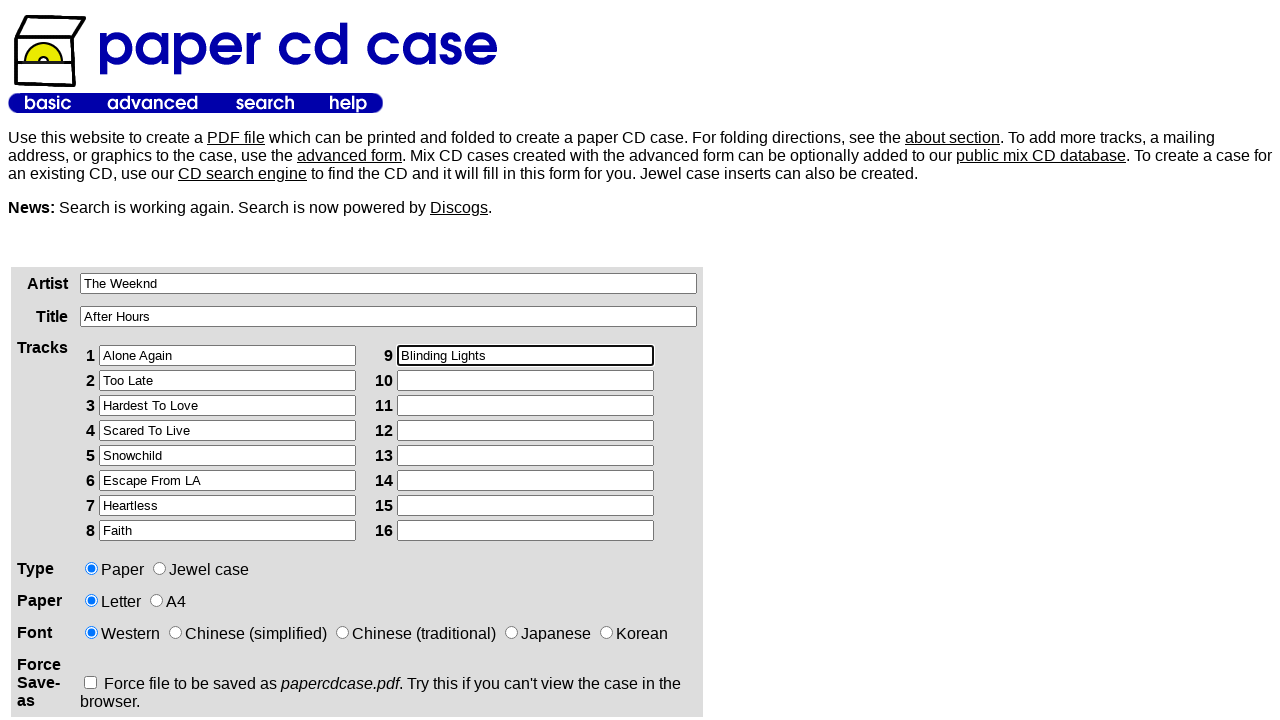

Filled track 10 with 'In Your Eyes' on xpath=/html/body/table[2]/tbody/tr/td[1]/div/form/table/tbody/tr[3]/td[2]/table/
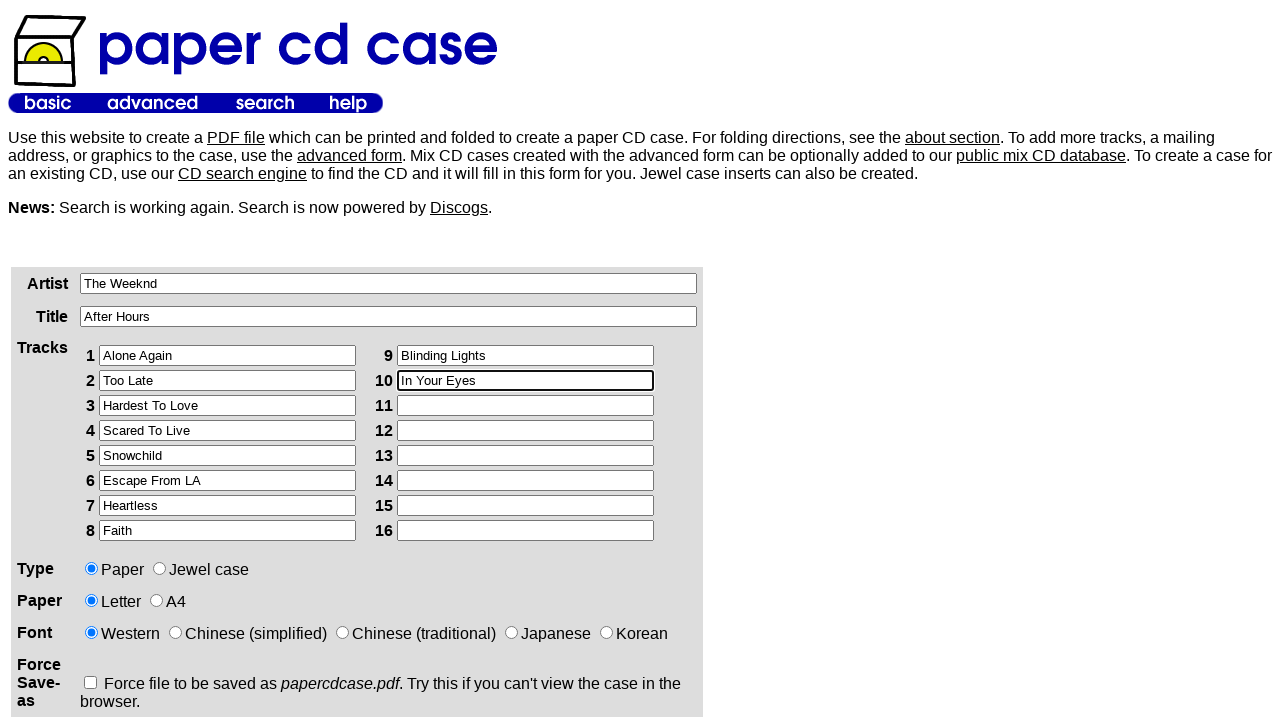

Filled track 11 with 'Save Your Tears' on xpath=/html/body/table[2]/tbody/tr/td[1]/div/form/table/tbody/tr[3]/td[2]/table/
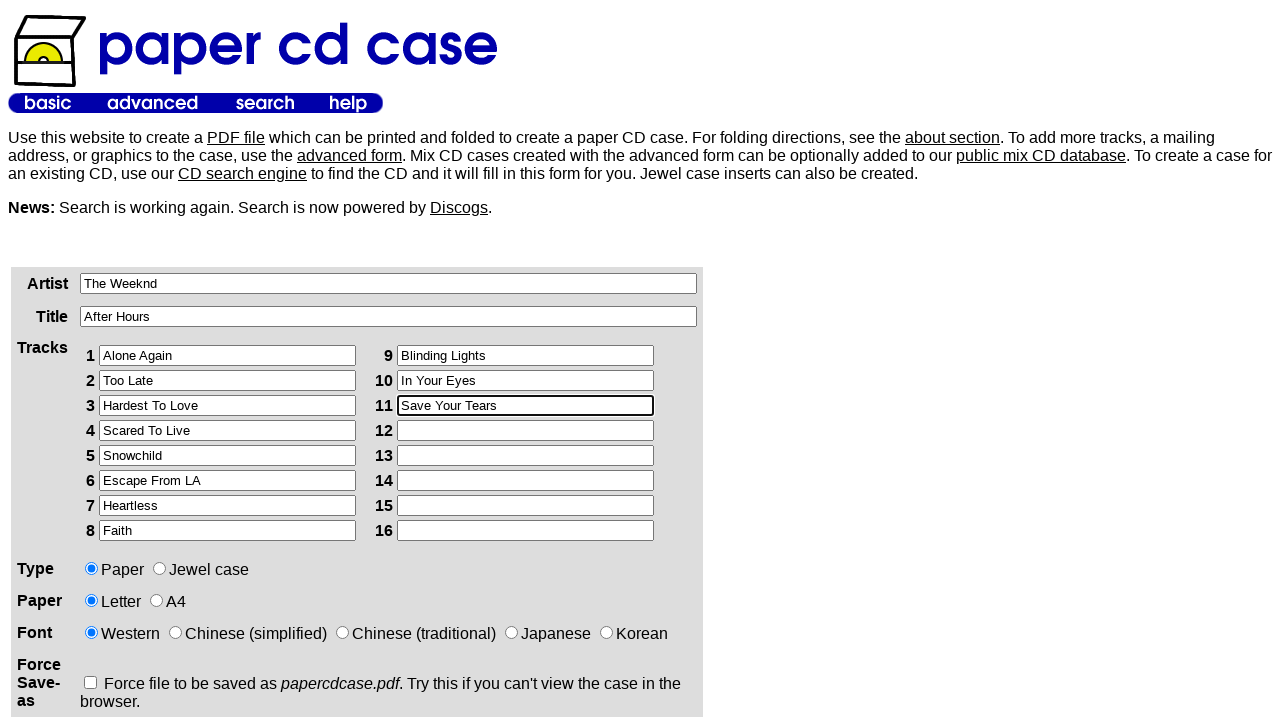

Filled track 12 with 'Repeat After Me' on xpath=/html/body/table[2]/tbody/tr/td[1]/div/form/table/tbody/tr[3]/td[2]/table/
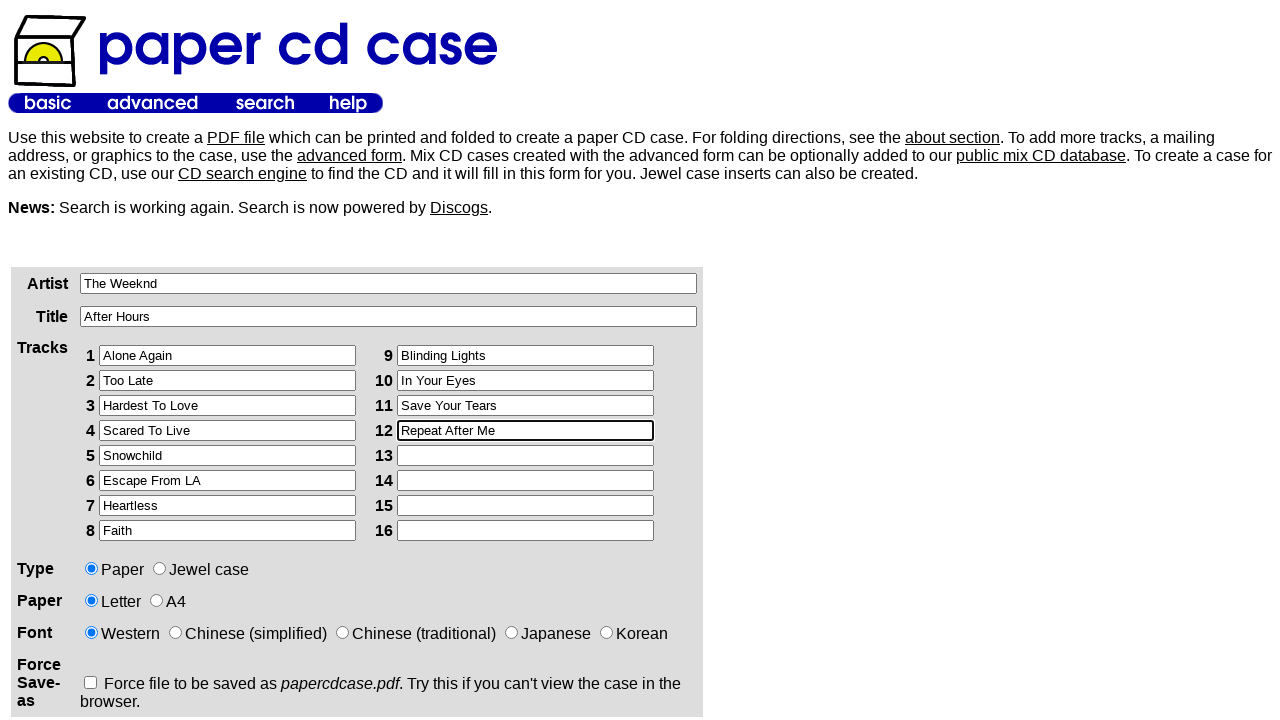

Filled track 13 with 'After Hours' on xpath=/html/body/table[2]/tbody/tr/td[1]/div/form/table/tbody/tr[3]/td[2]/table/
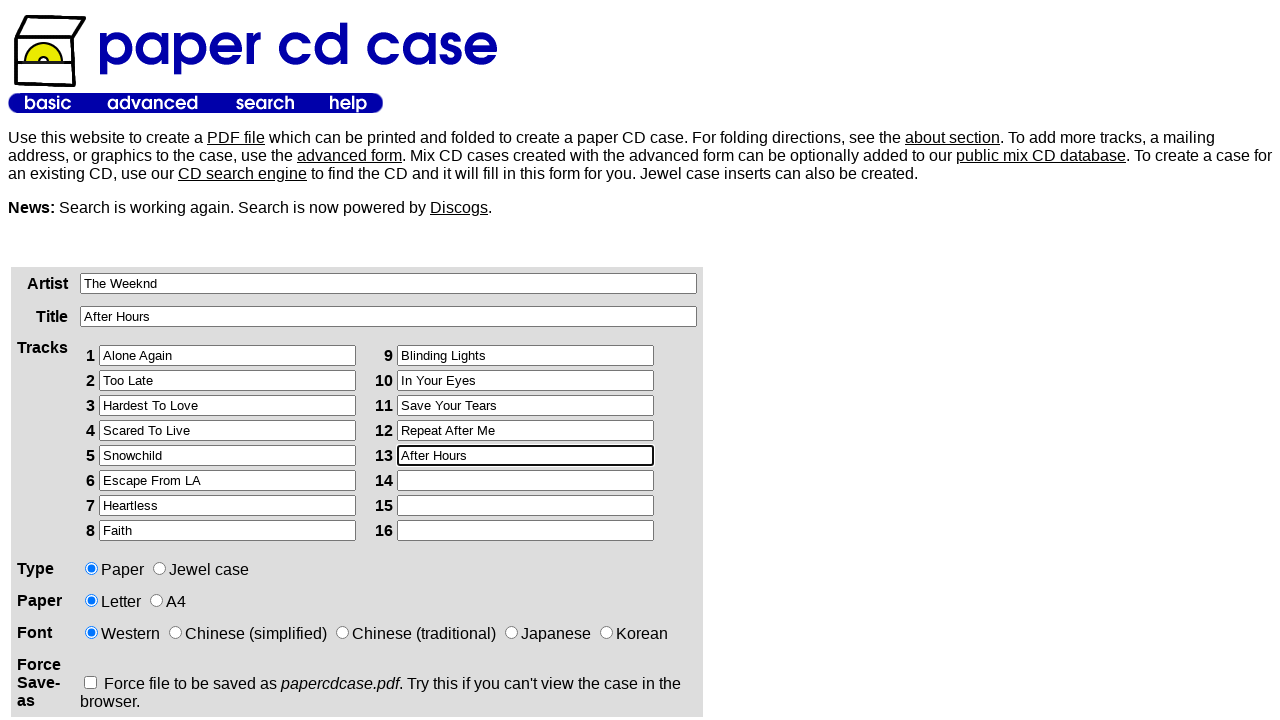

Filled track 14 with 'Until I Bleed Out' on xpath=/html/body/table[2]/tbody/tr/td[1]/div/form/table/tbody/tr[3]/td[2]/table/
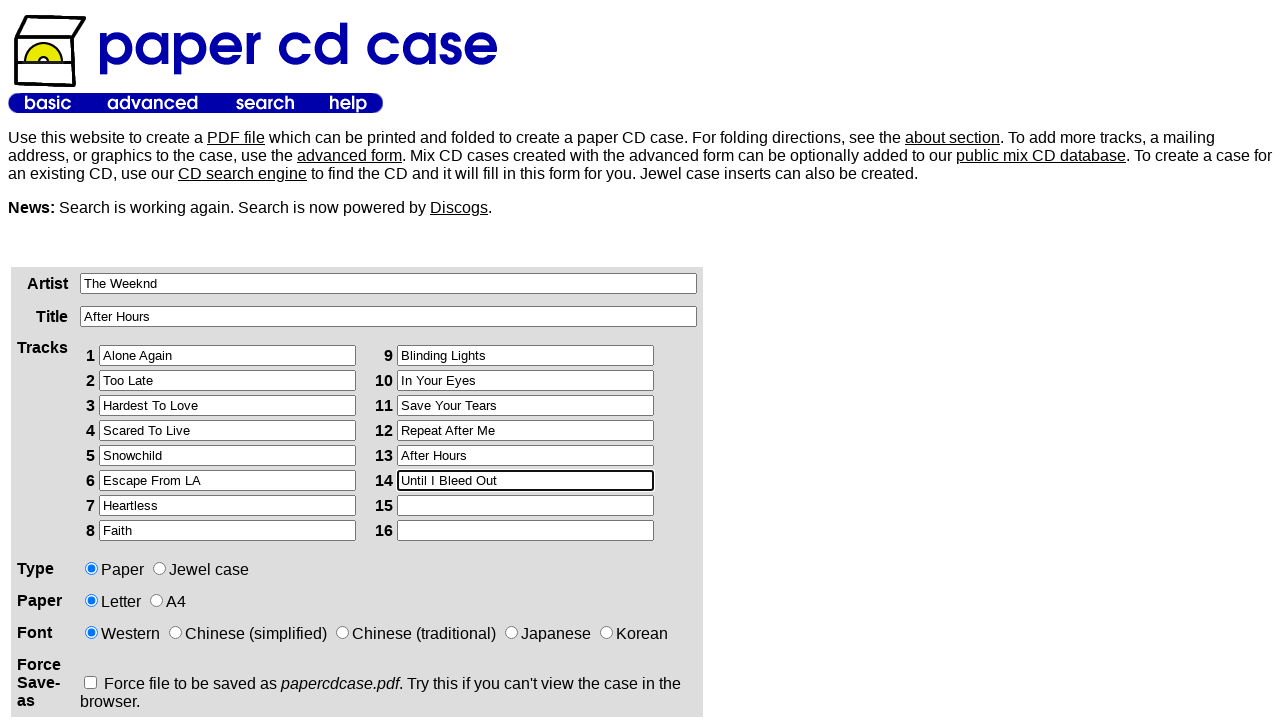

Selected Jewel Case option at (160, 568) on xpath=/html/body/table[2]/tbody/tr/td[1]/div/form/table/tbody/tr[4]/td[2]/input[
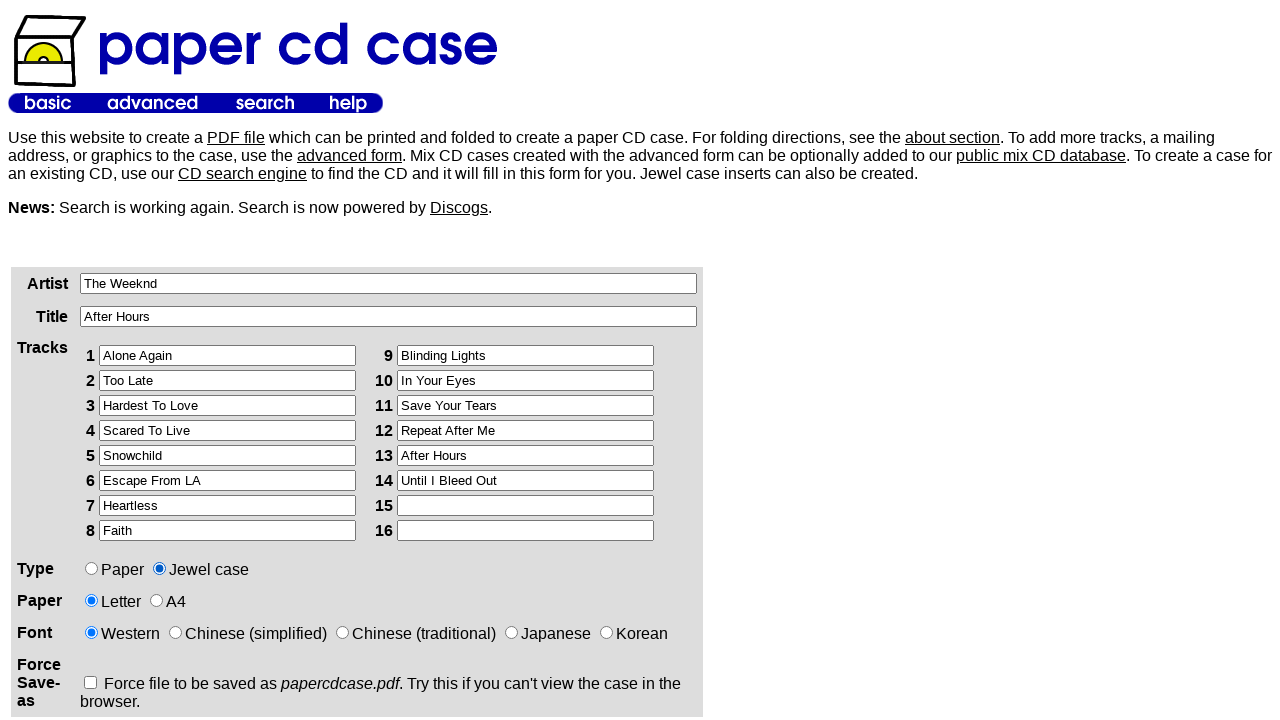

Selected A4 paper size option at (156, 600) on xpath=/html/body/table[2]/tbody/tr/td[1]/div/form/table/tbody/tr[5]/td[2]/input[
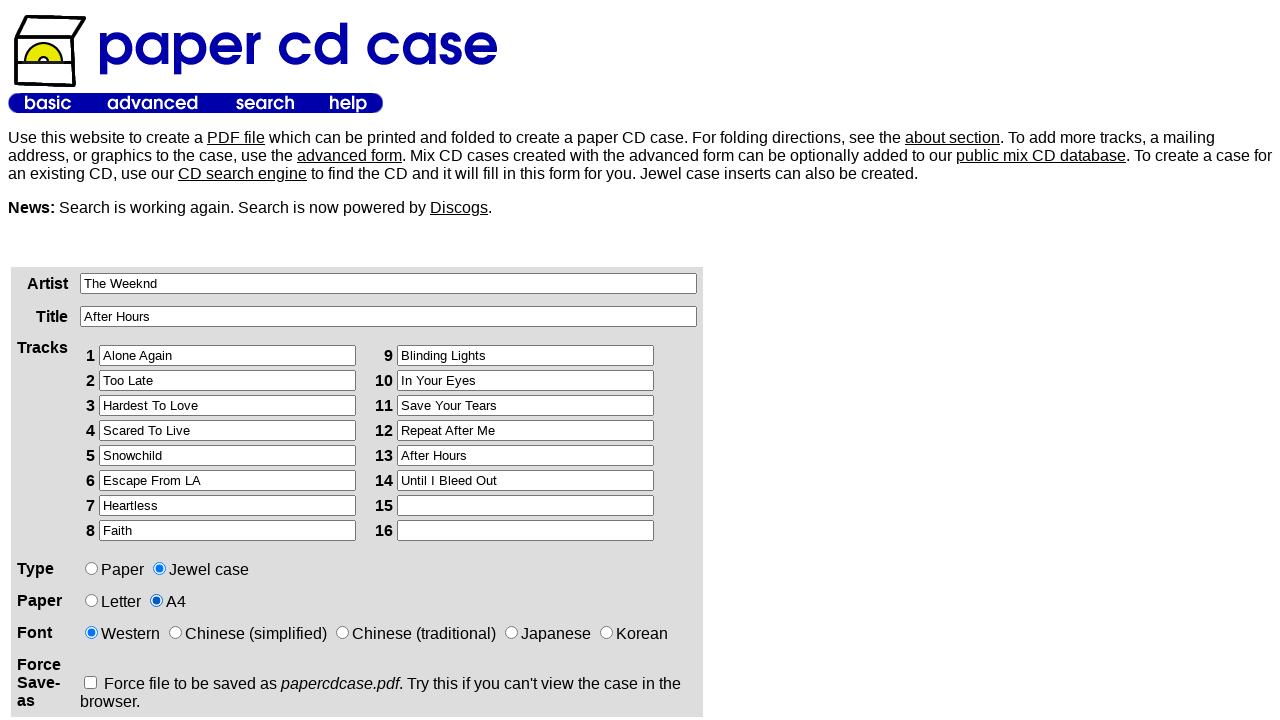

Clicked submit button to generate CD case PDF at (125, 360) on xpath=/html/body/table[2]/tbody/tr/td[1]/div/form/p/input
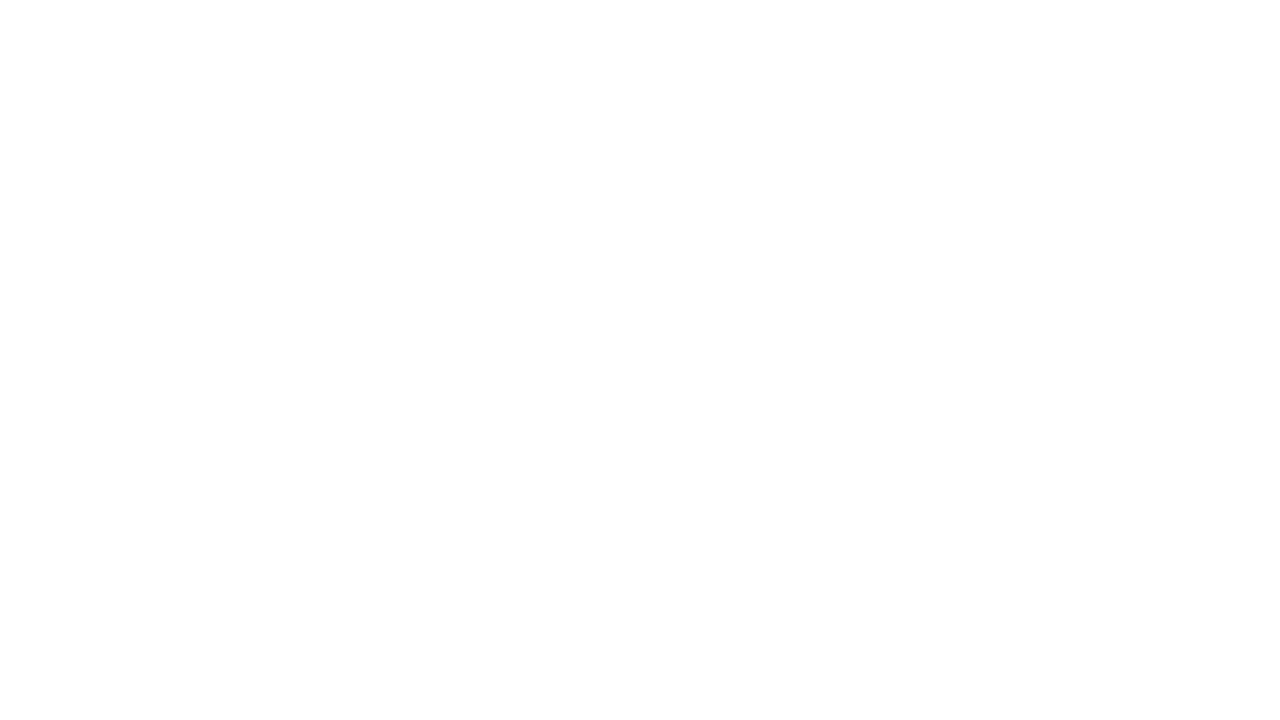

Waited for PDF generation to complete (networkidle)
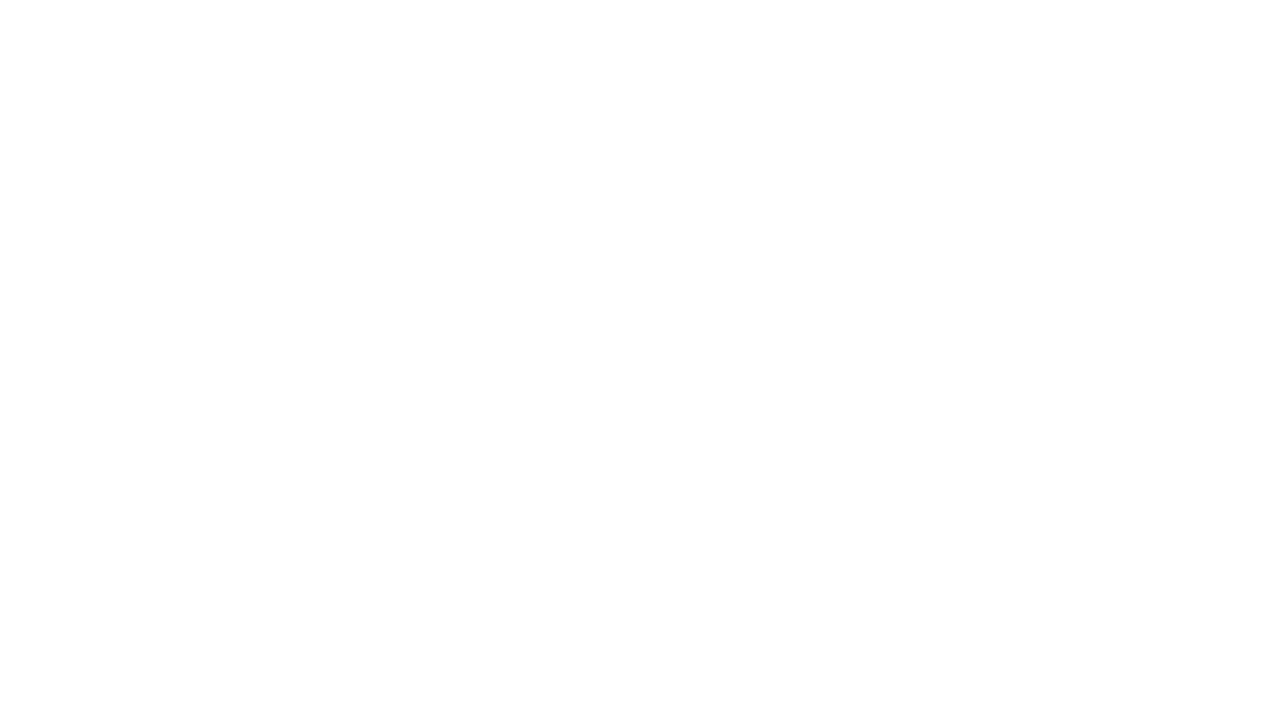

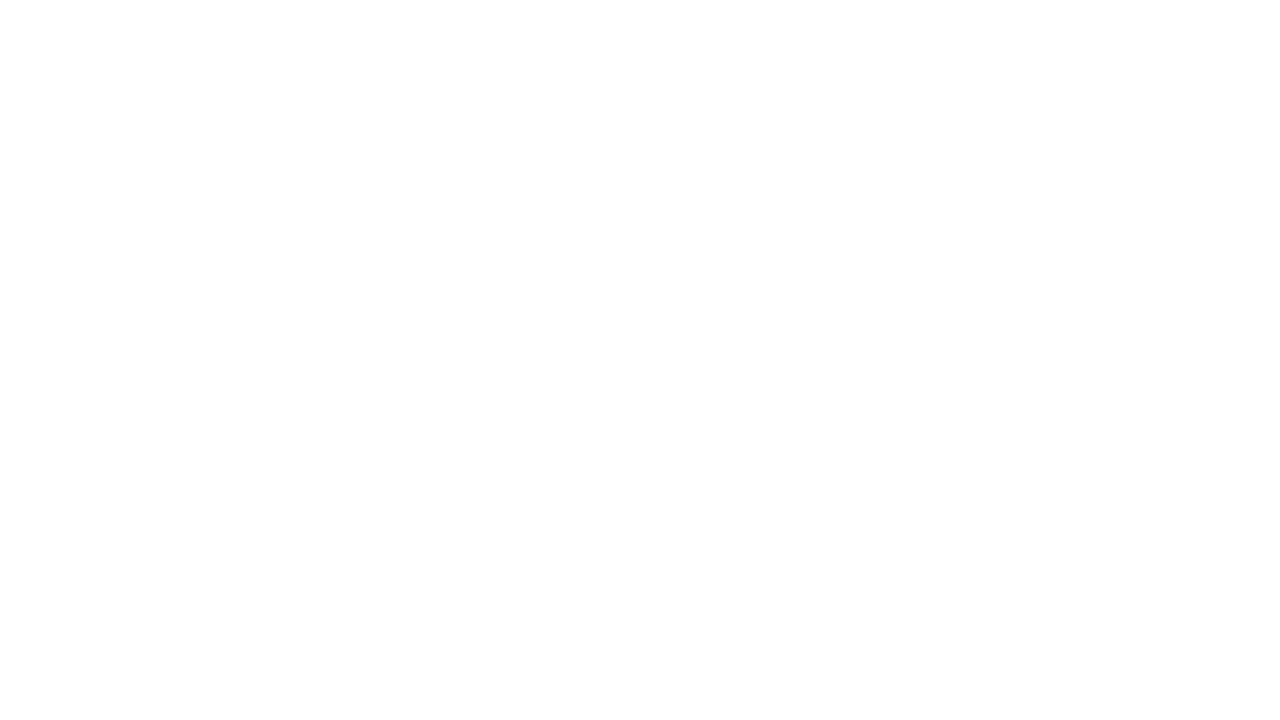